Tests various form interactions on a practice automation page including clicking radio buttons, filling text fields, selecting dropdown options, and checking checkboxes

Starting URL: https://www.rahulshettyacademy.com/AutomationPractice/

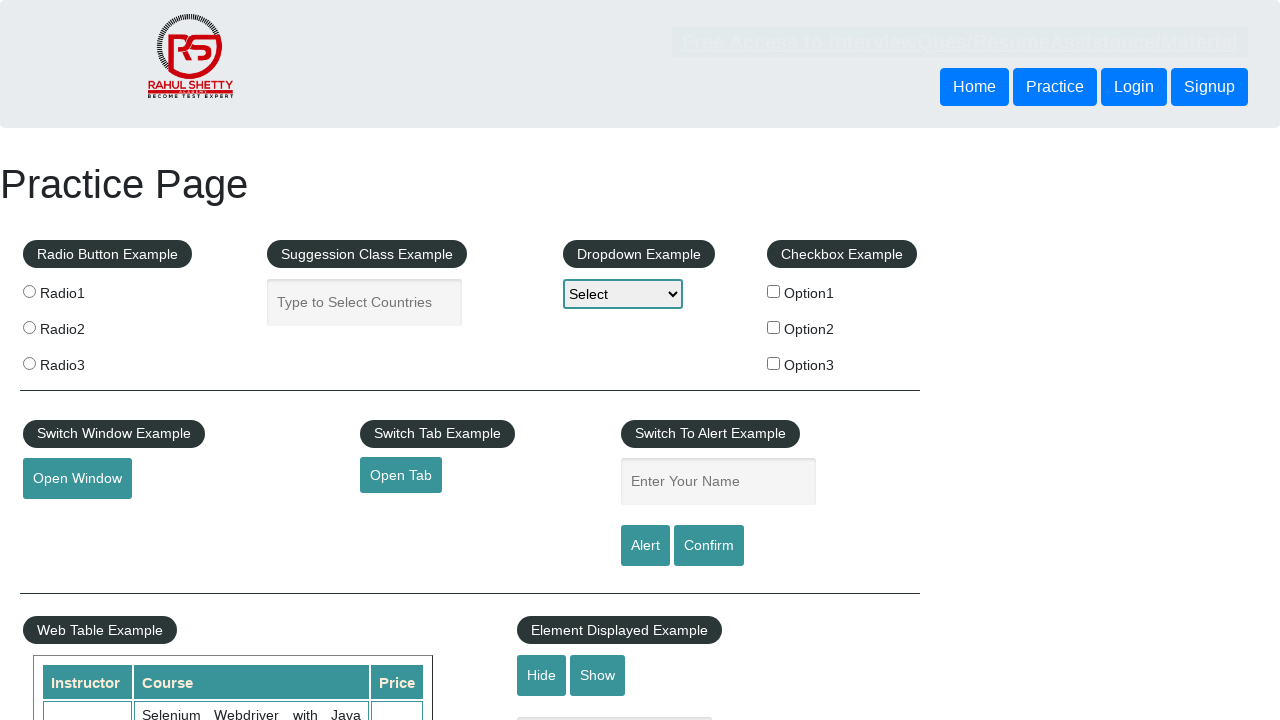

Clicked radio button with value 'radio1' at (29, 291) on input[value='radio1']
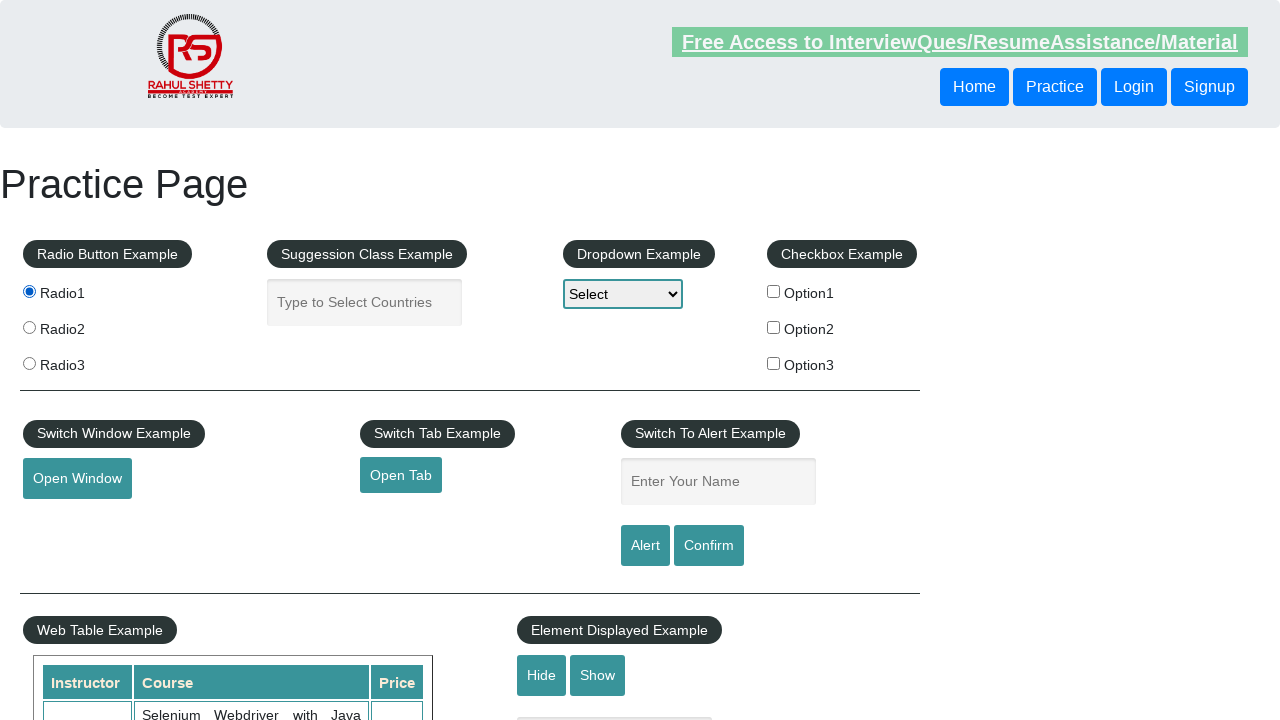

Clicked on autocomplete input field at (365, 302) on #autocomplete
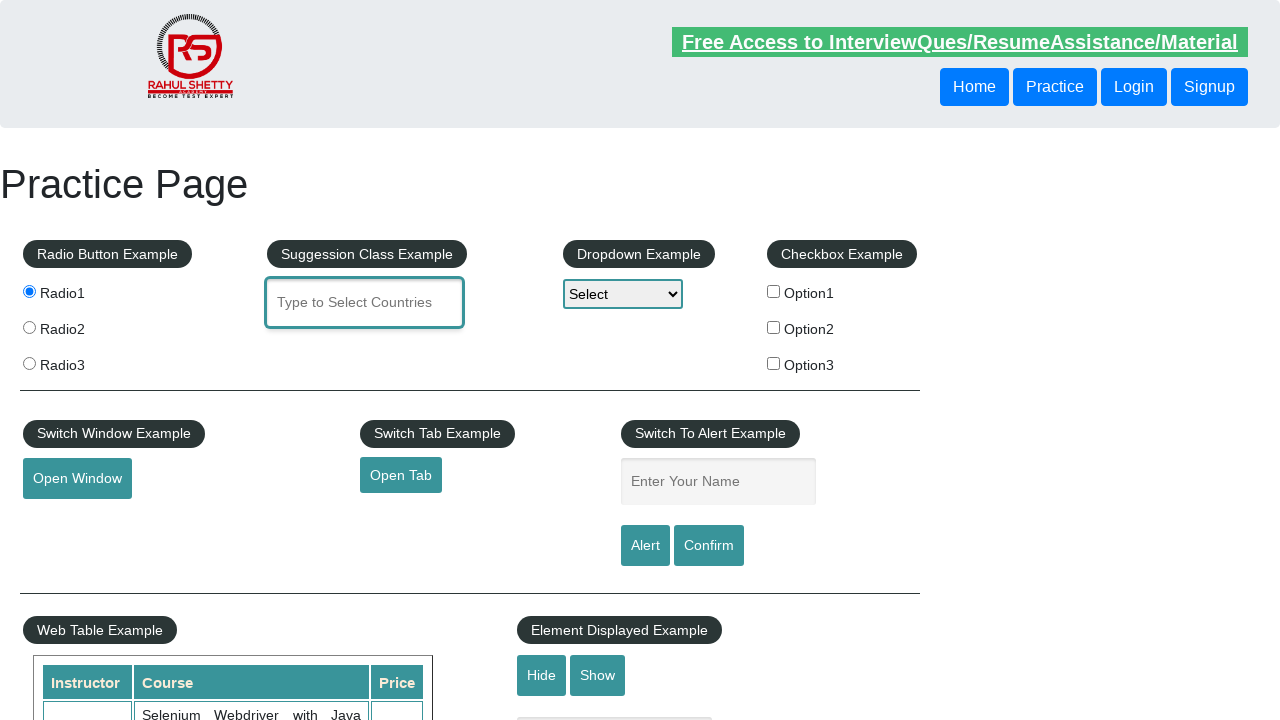

Filled autocomplete field with 'india' on #autocomplete
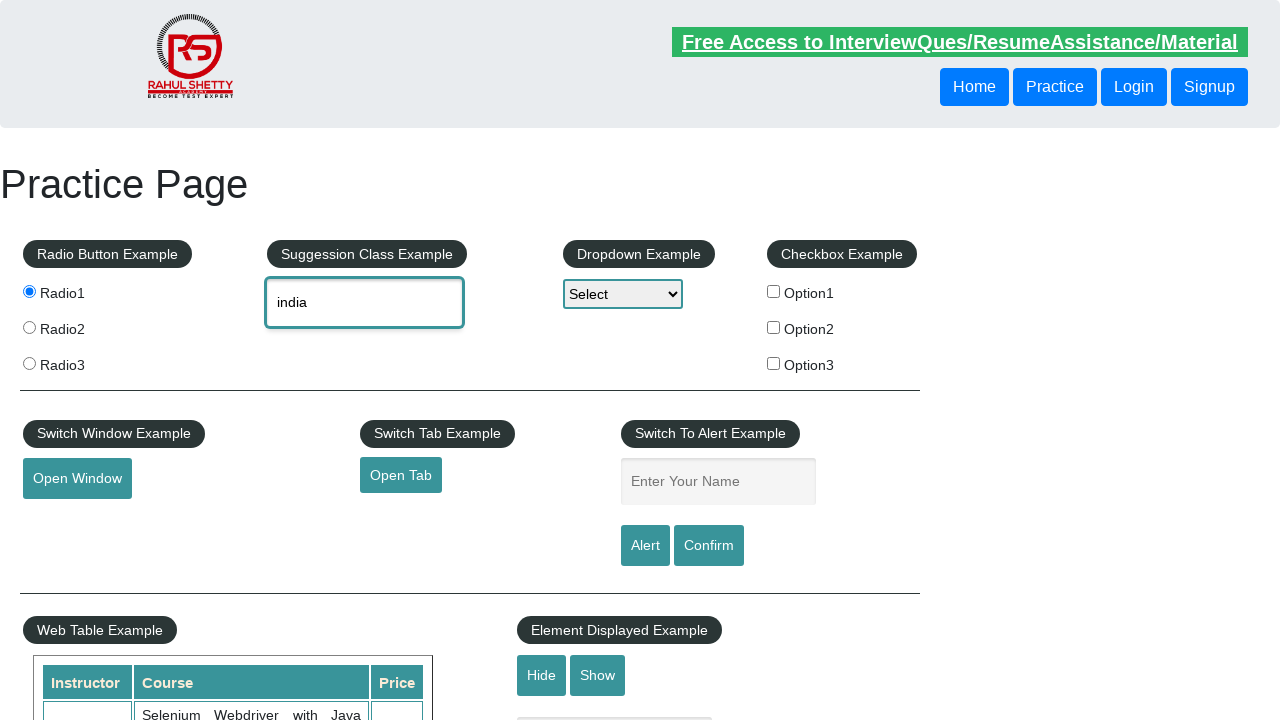

Clicked on dropdown select element at (623, 294) on select
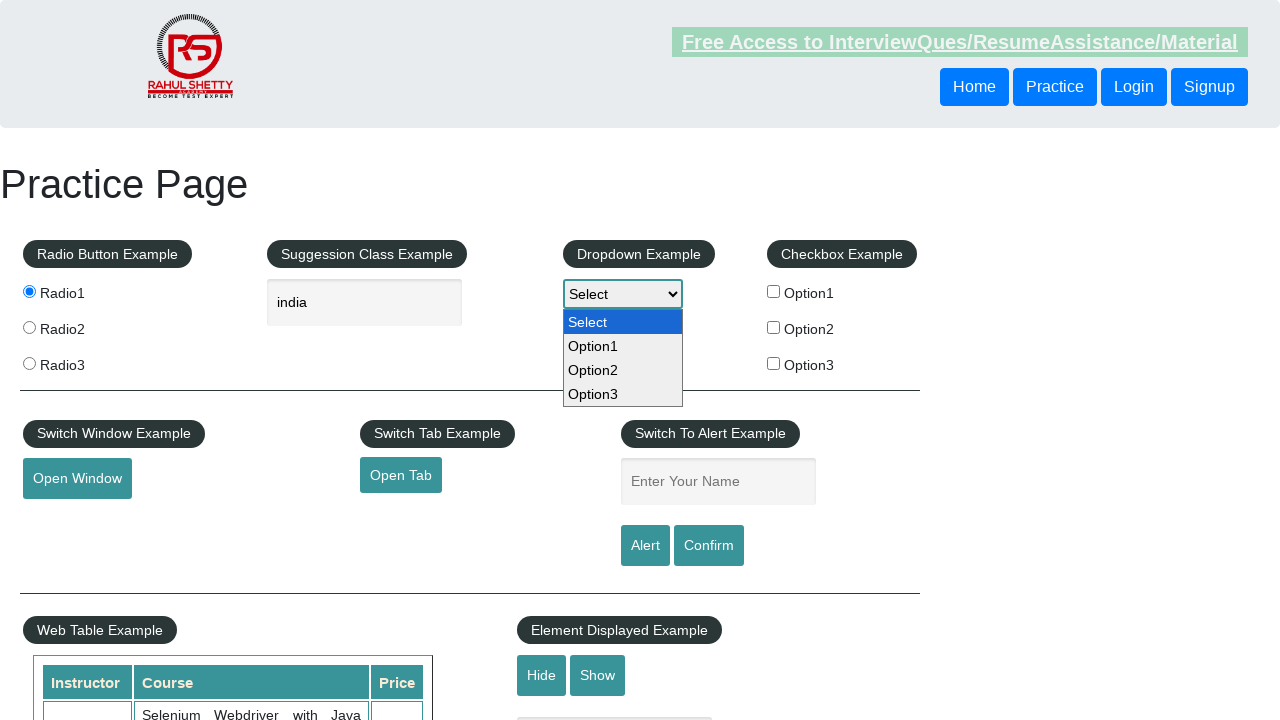

Selected second option from dropdown on select
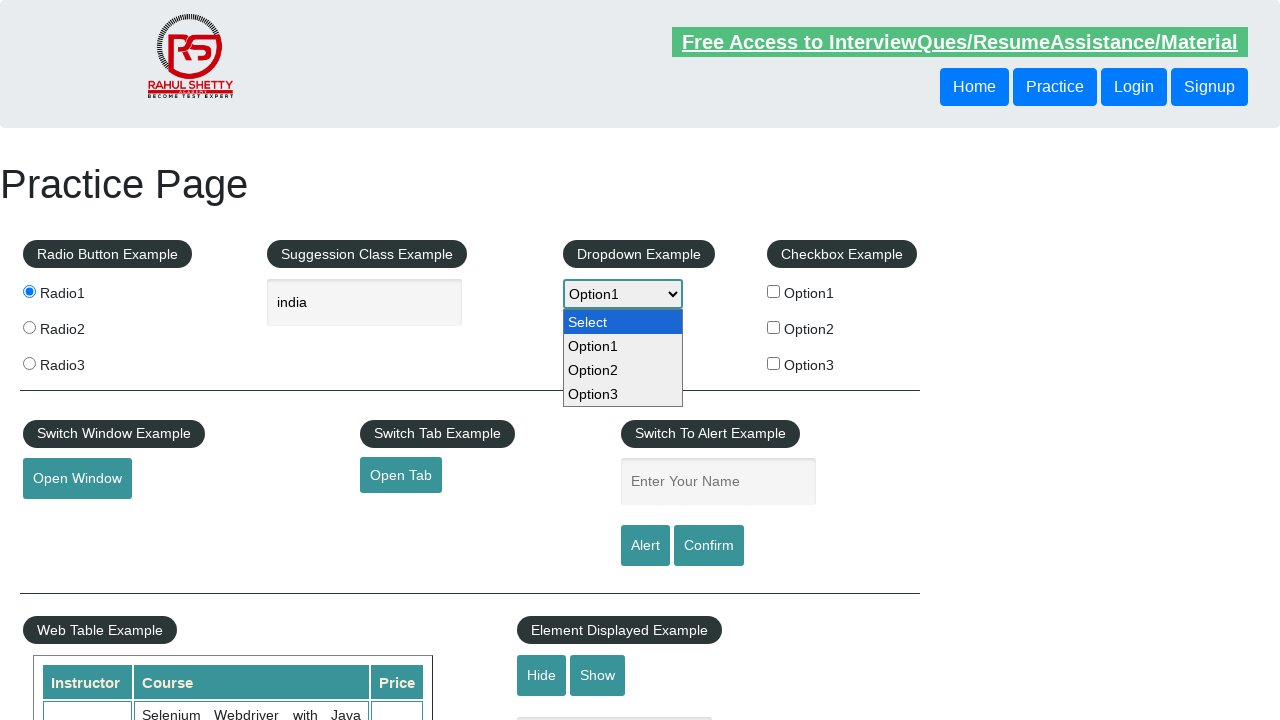

Clicked checkbox with value 'option1' at (774, 291) on input[value='option1']
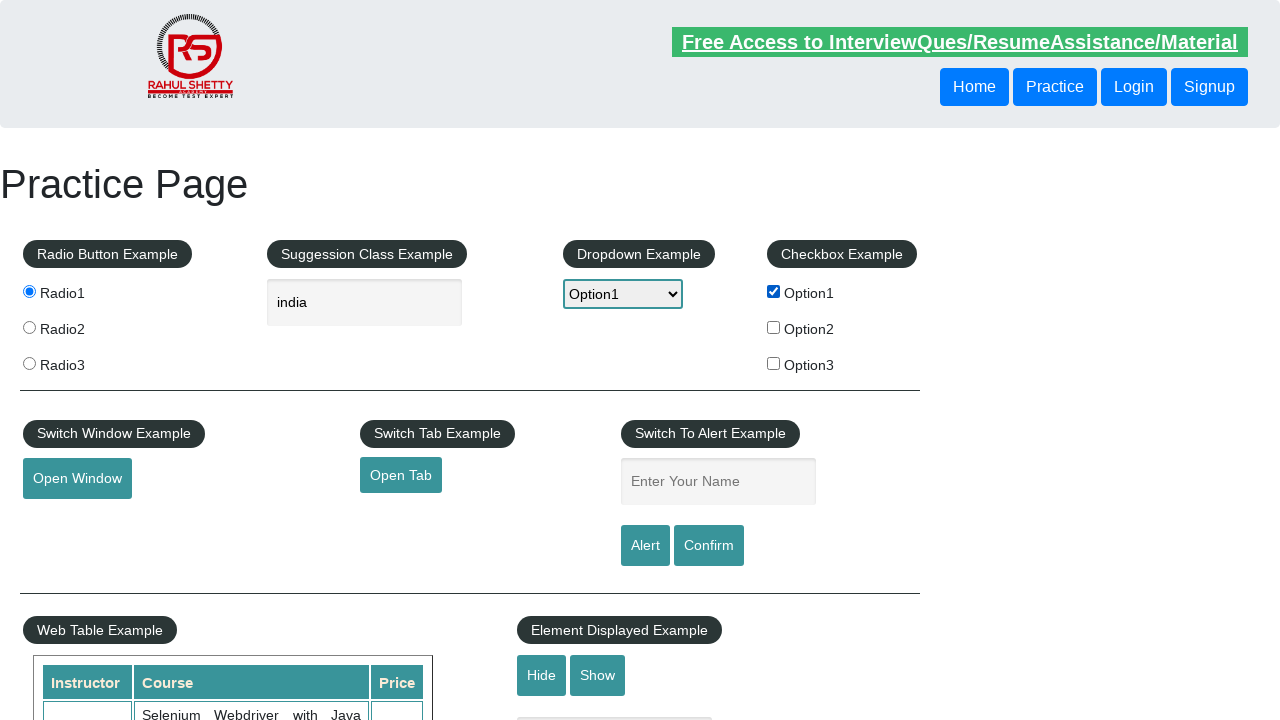

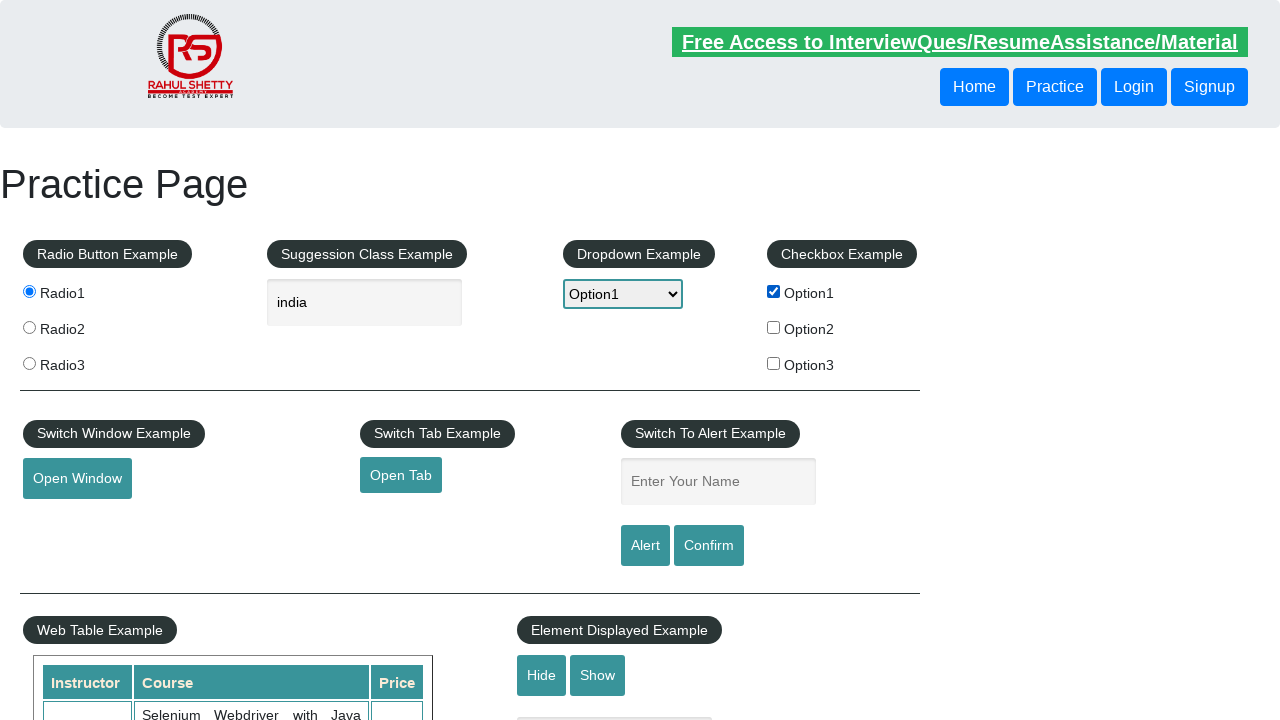